Tests calculator addition functionality by entering 2 + 2 and verifying the result equals 4

Starting URL: https://testpages.herokuapp.com/styled/calculator

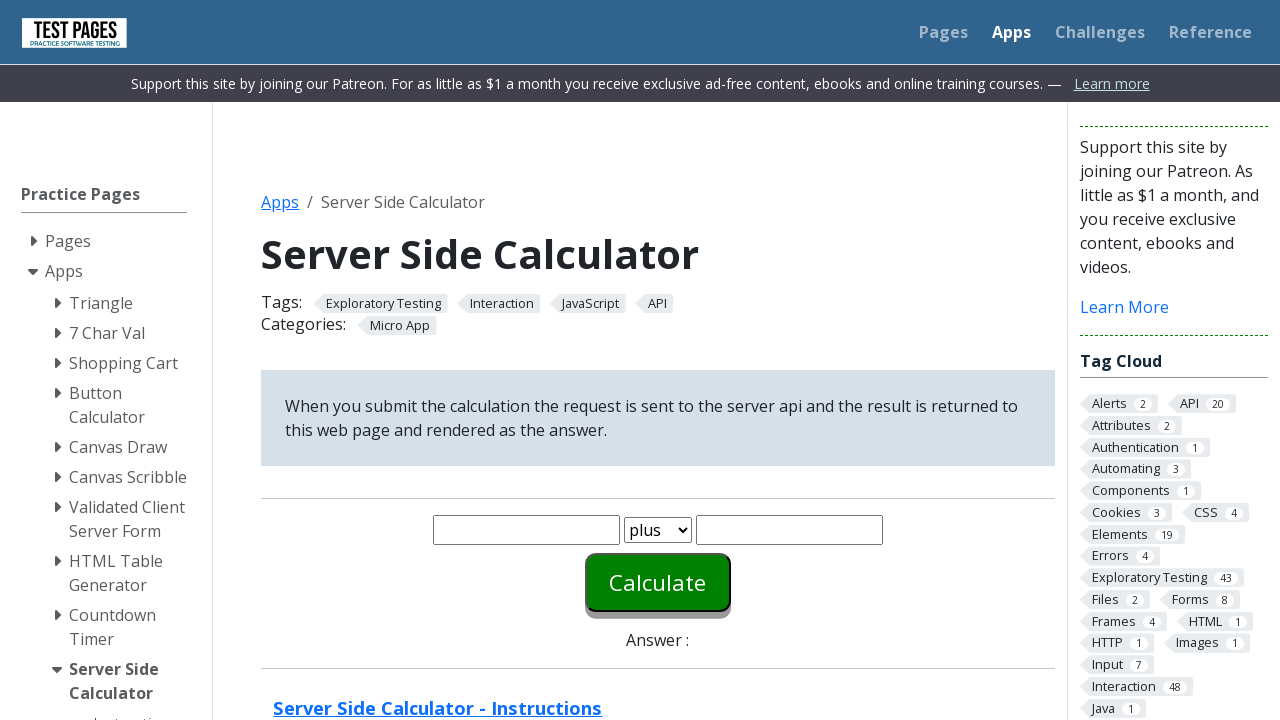

Entered first number '2' in the calculator on #number1
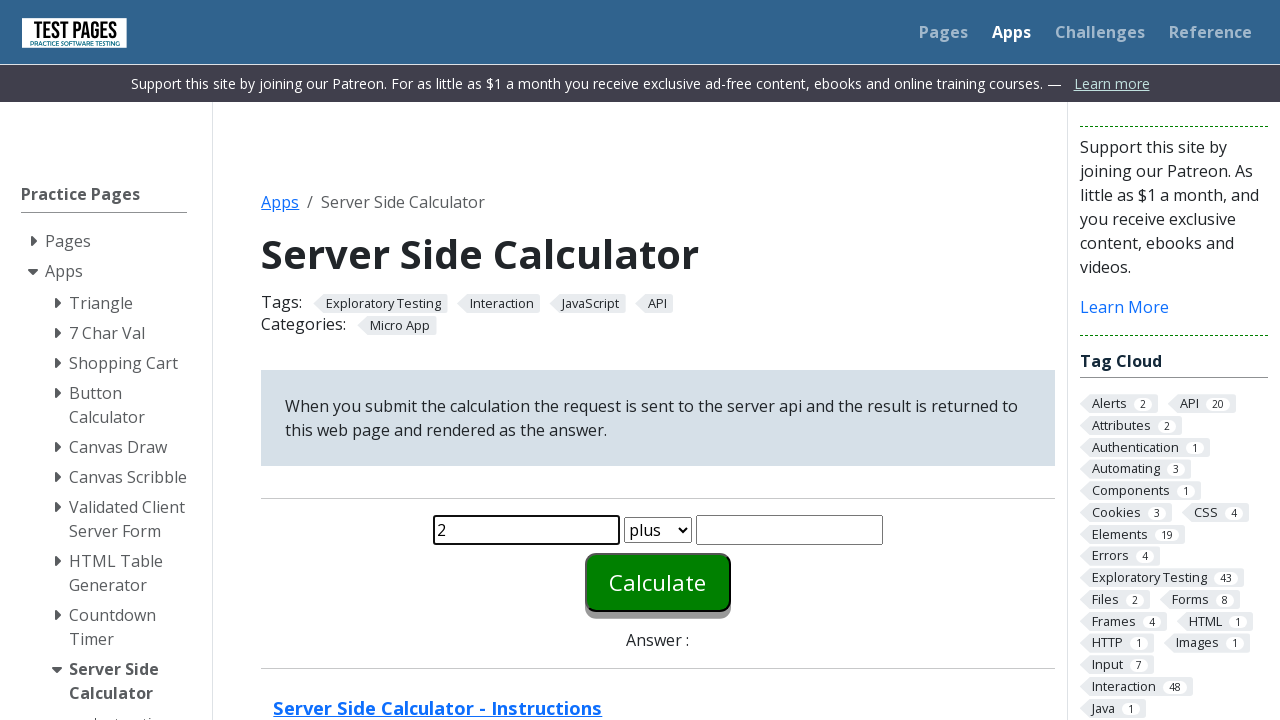

Entered second number '2' in the calculator on #number2
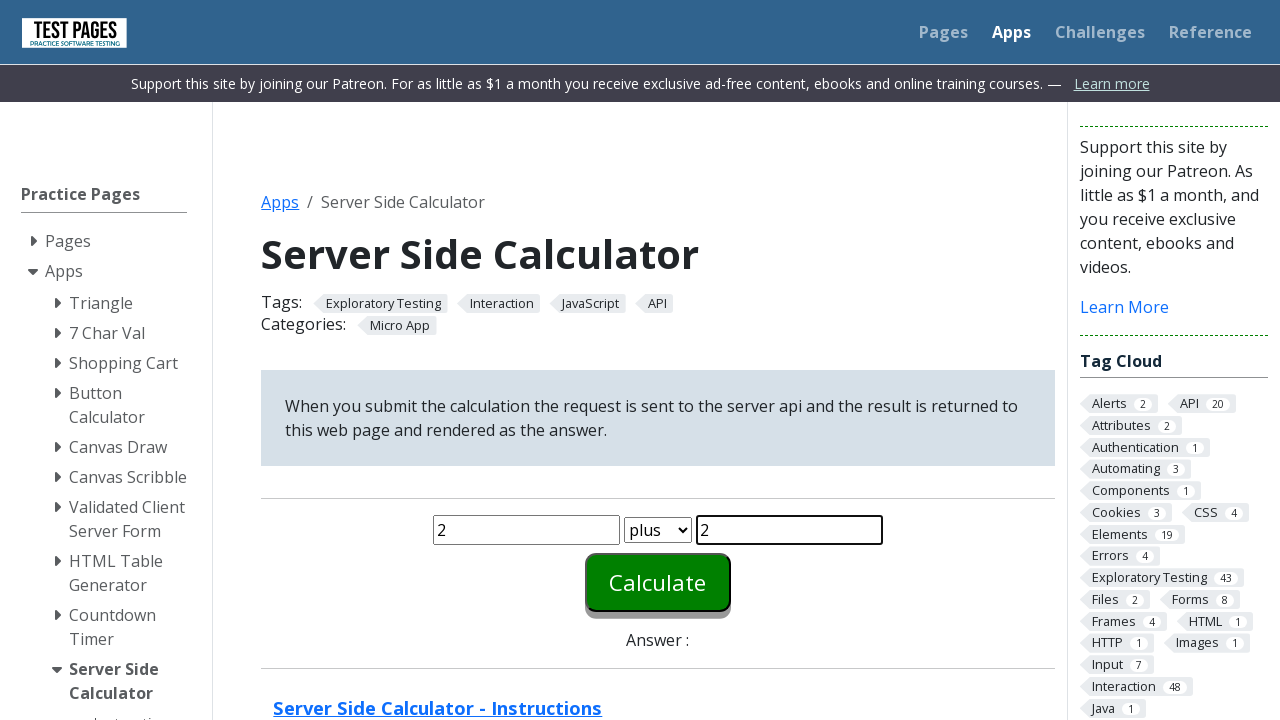

Clicked calculate button to perform addition at (658, 582) on #calculate
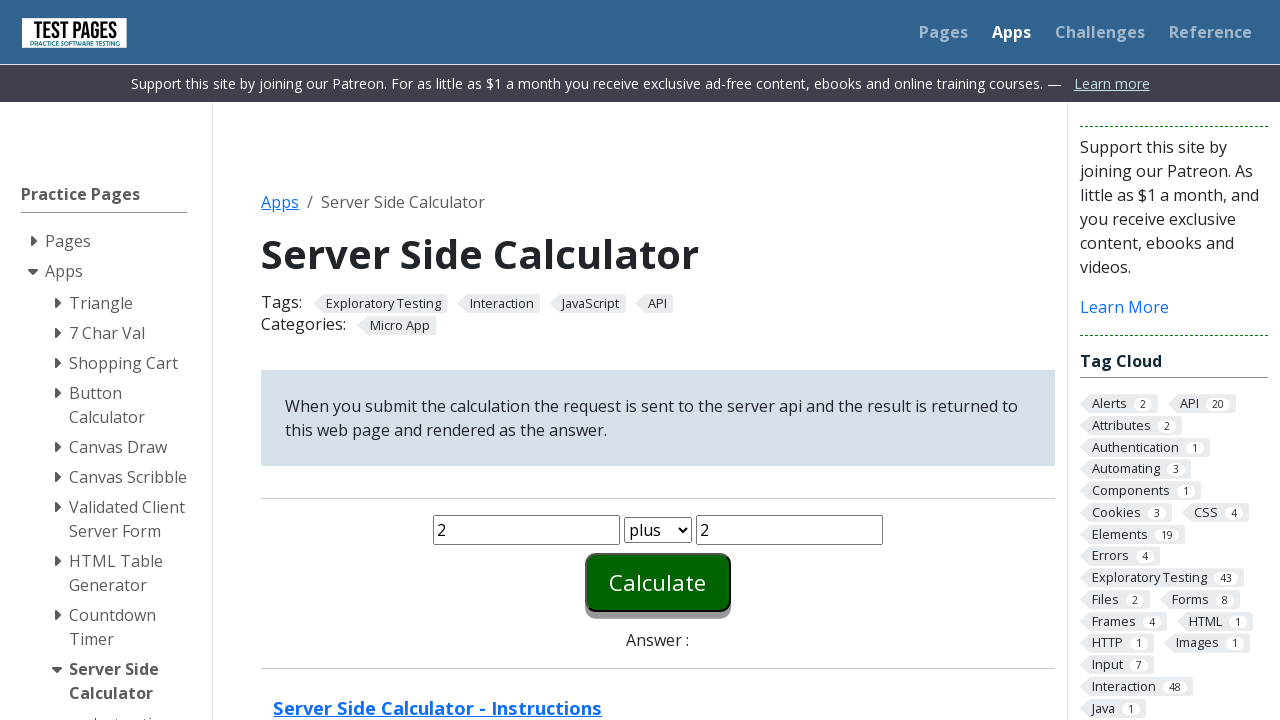

Waited for answer element to appear
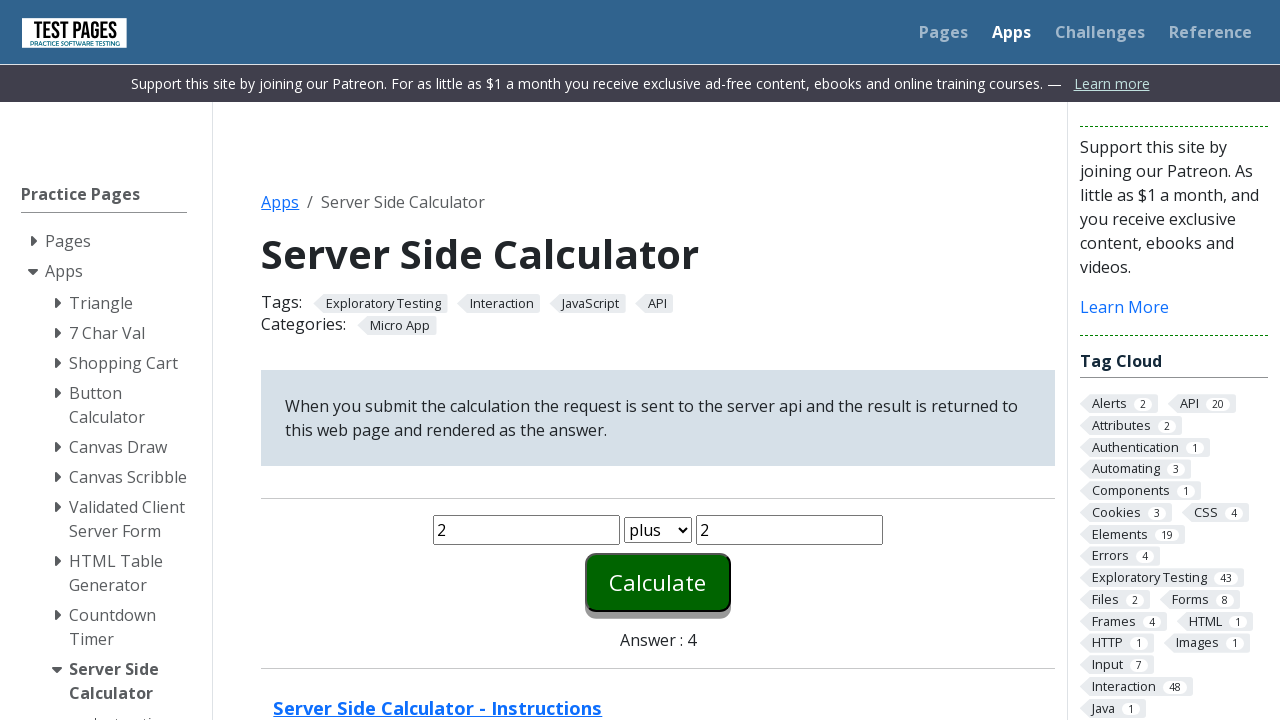

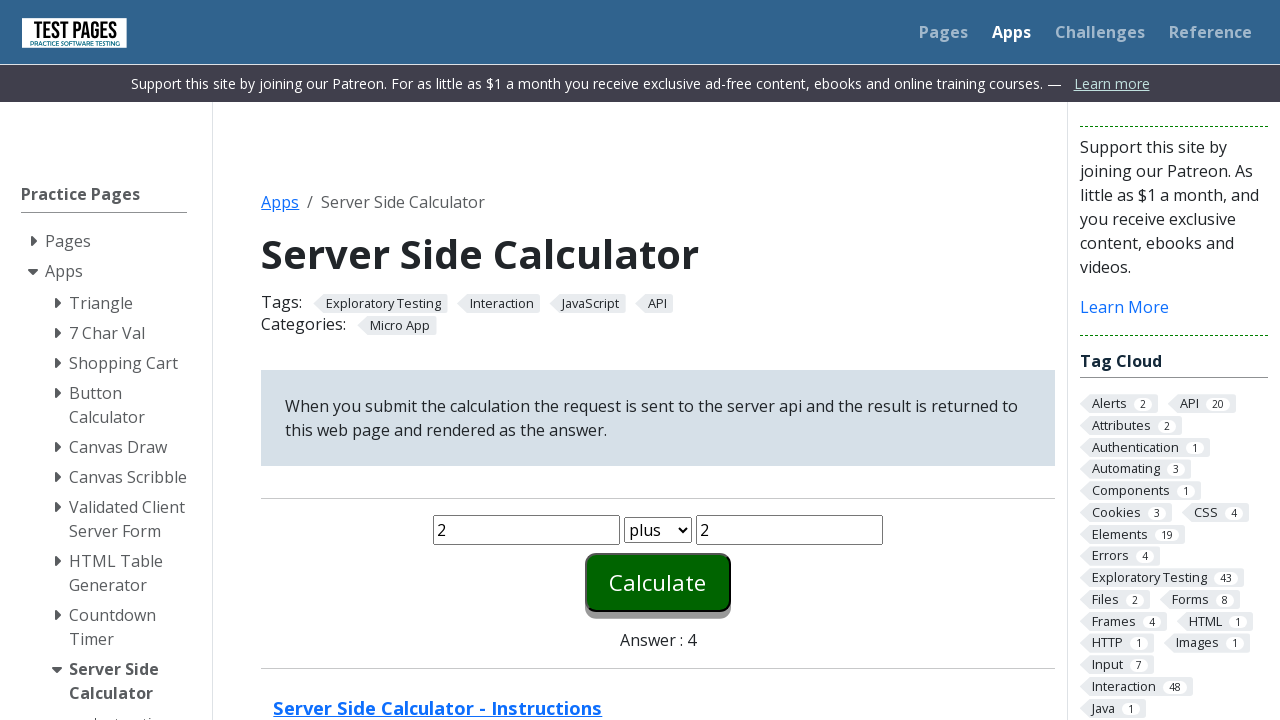